Tests jQuery UI menu navigation by clicking through nested menu items (Enabled > Downloads) and verifying the PDF option is visible

Starting URL: https://the-internet.herokuapp.com/jqueryui/menu#

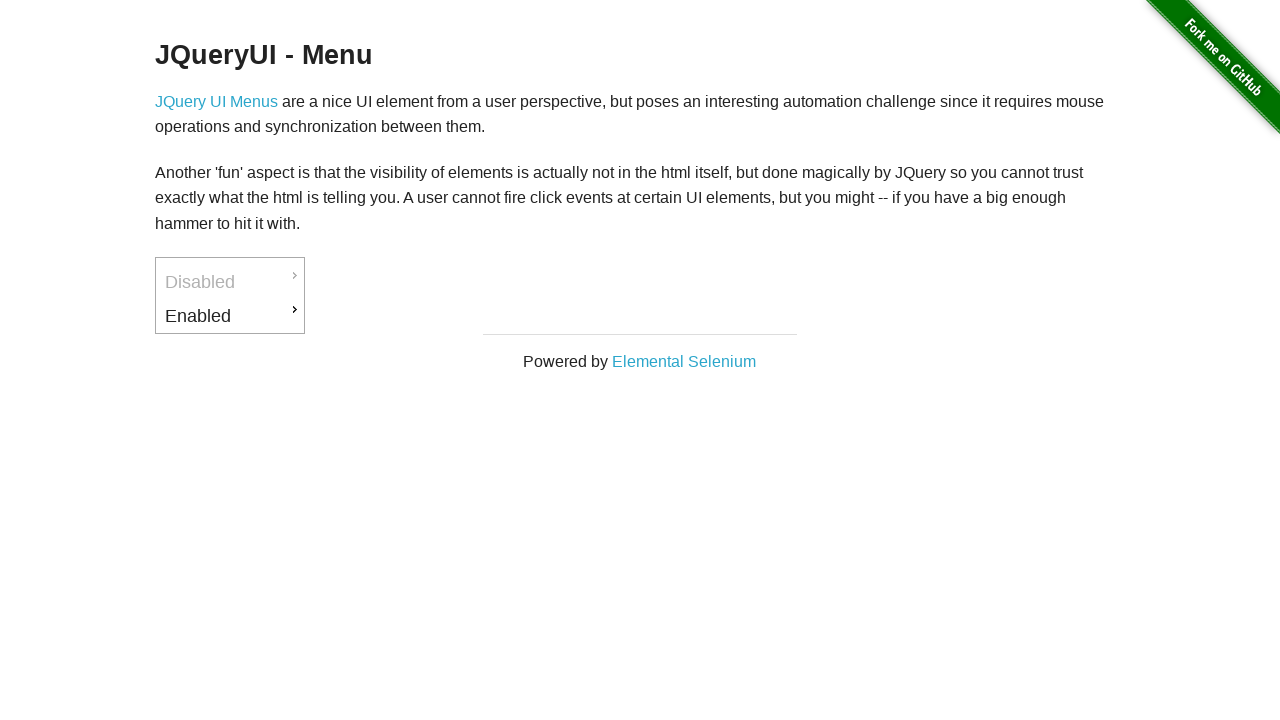

Hovered over 'Enabled' menu item at (230, 316) on a:has-text('Enabled')
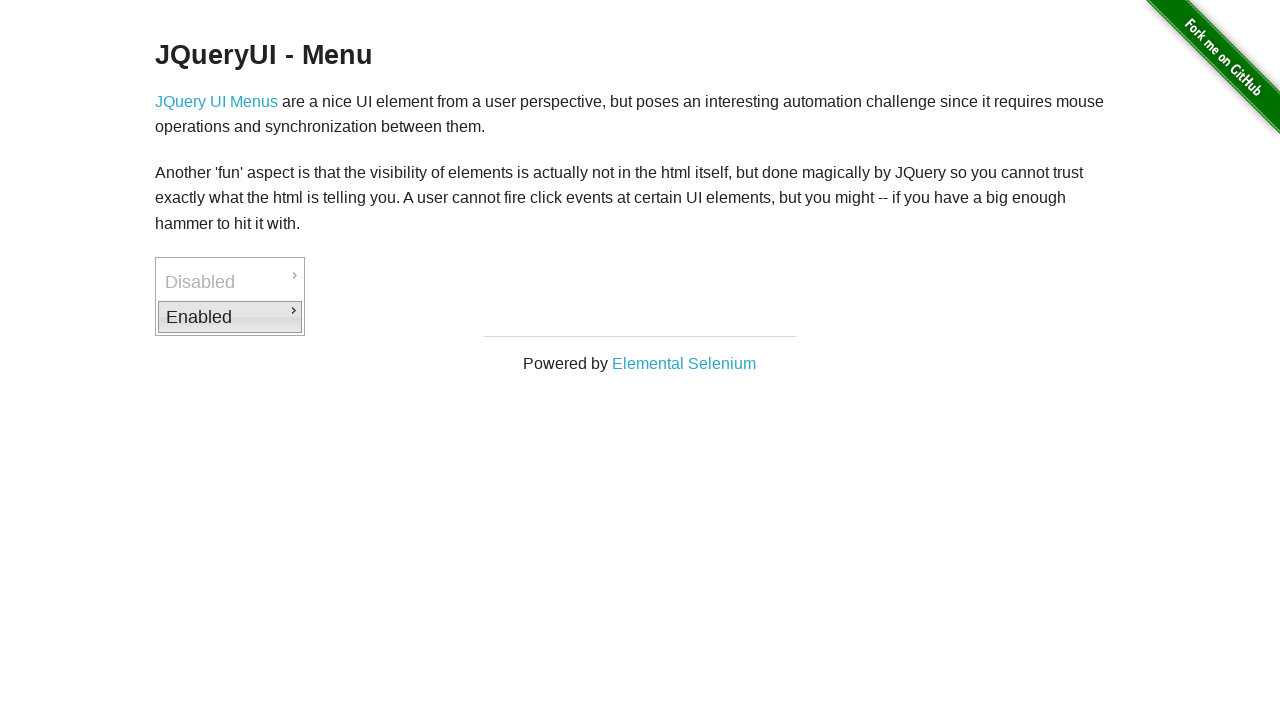

Clicked 'Enabled' menu item to expand submenu at (230, 317) on a:has-text('Enabled')
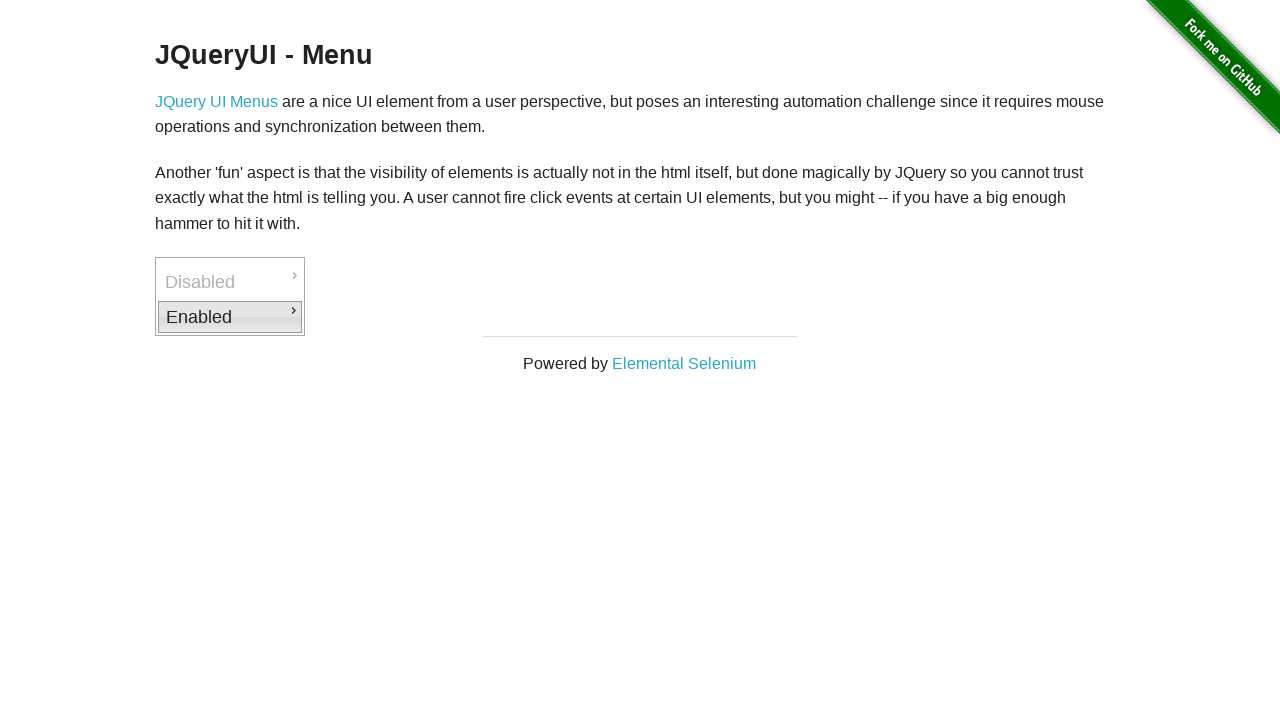

Waited for 'Downloads' submenu to appear
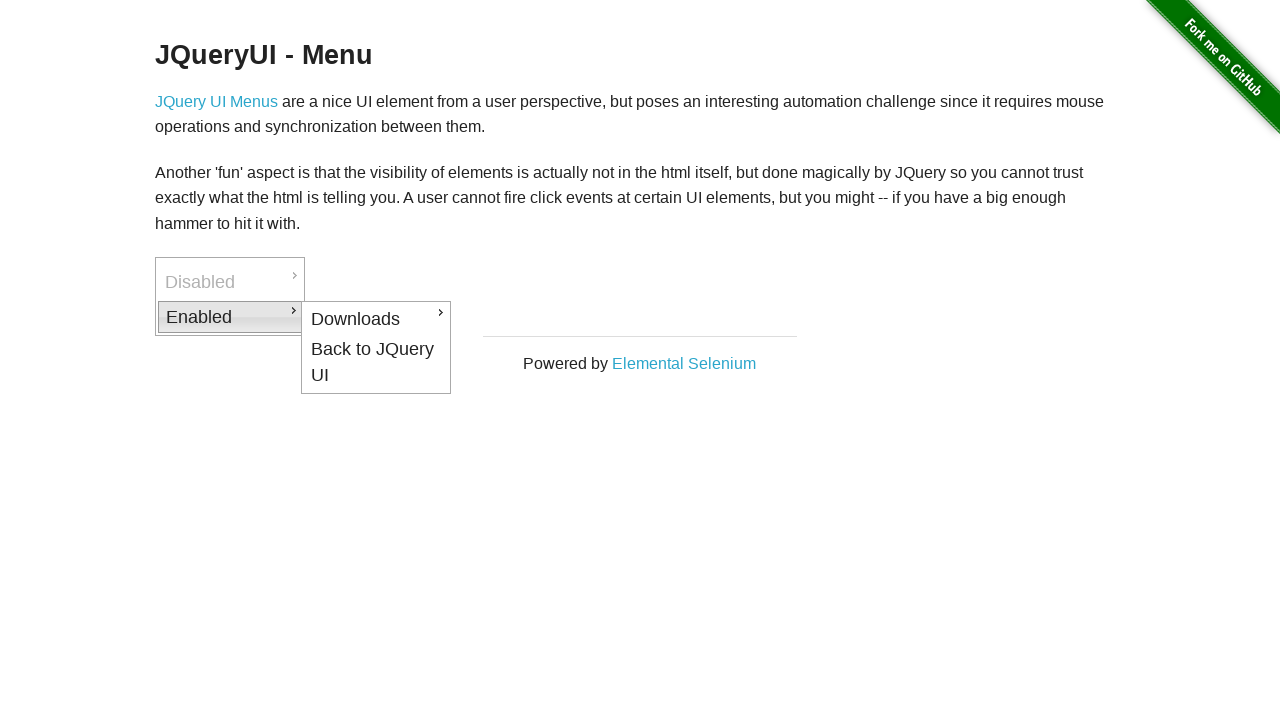

Hovered over 'Downloads' menu item at (376, 319) on a:has-text('Downloads')
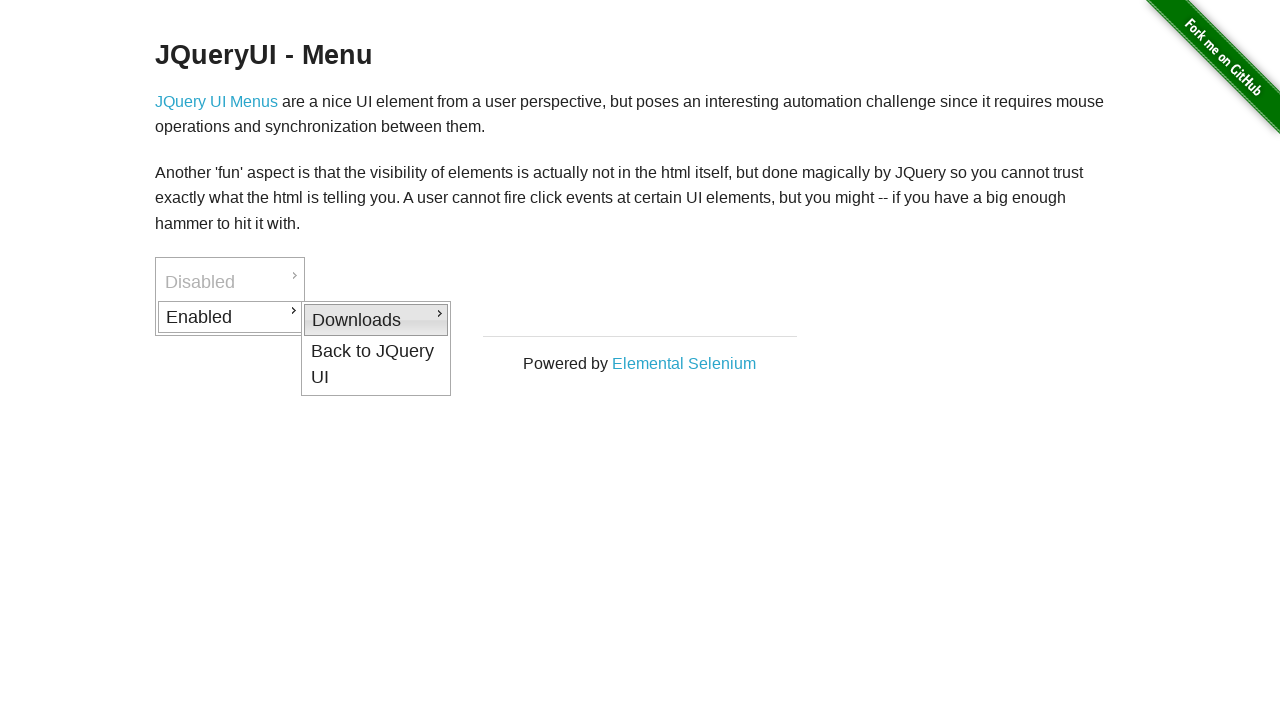

Clicked 'Downloads' menu item to expand nested submenu at (376, 320) on a:has-text('Downloads')
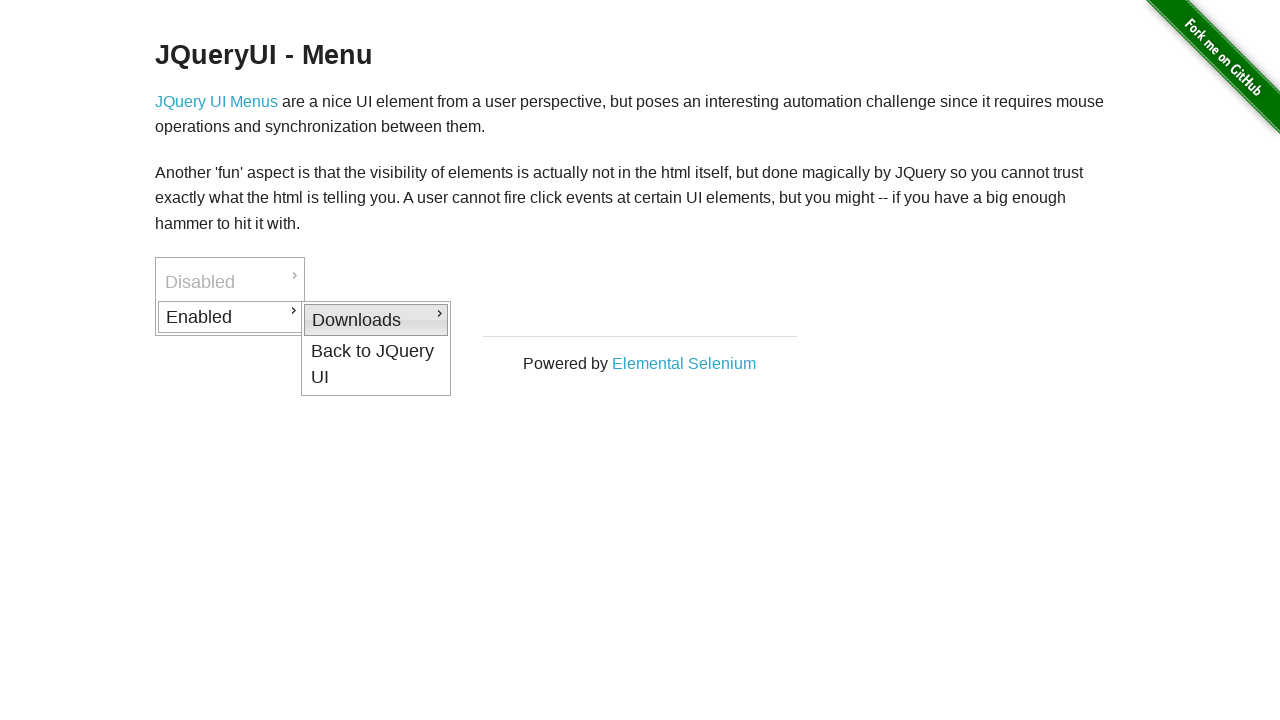

Verified PDF option is visible in the nested submenu
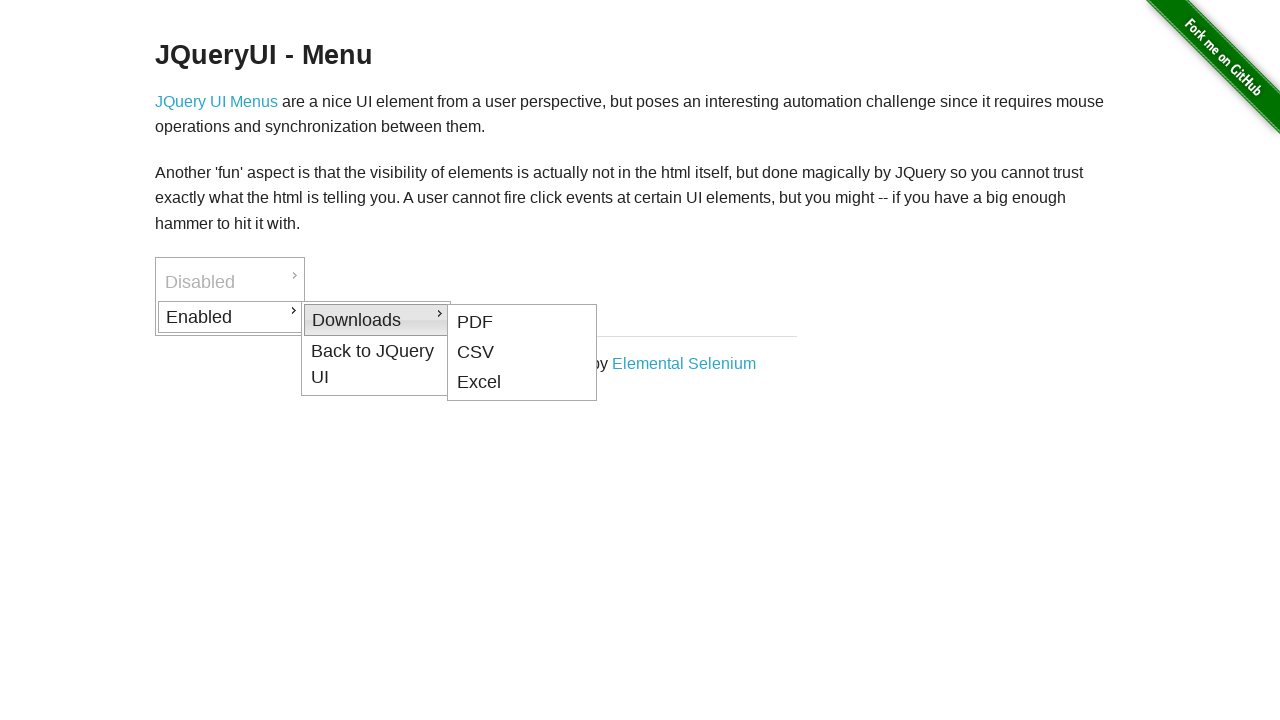

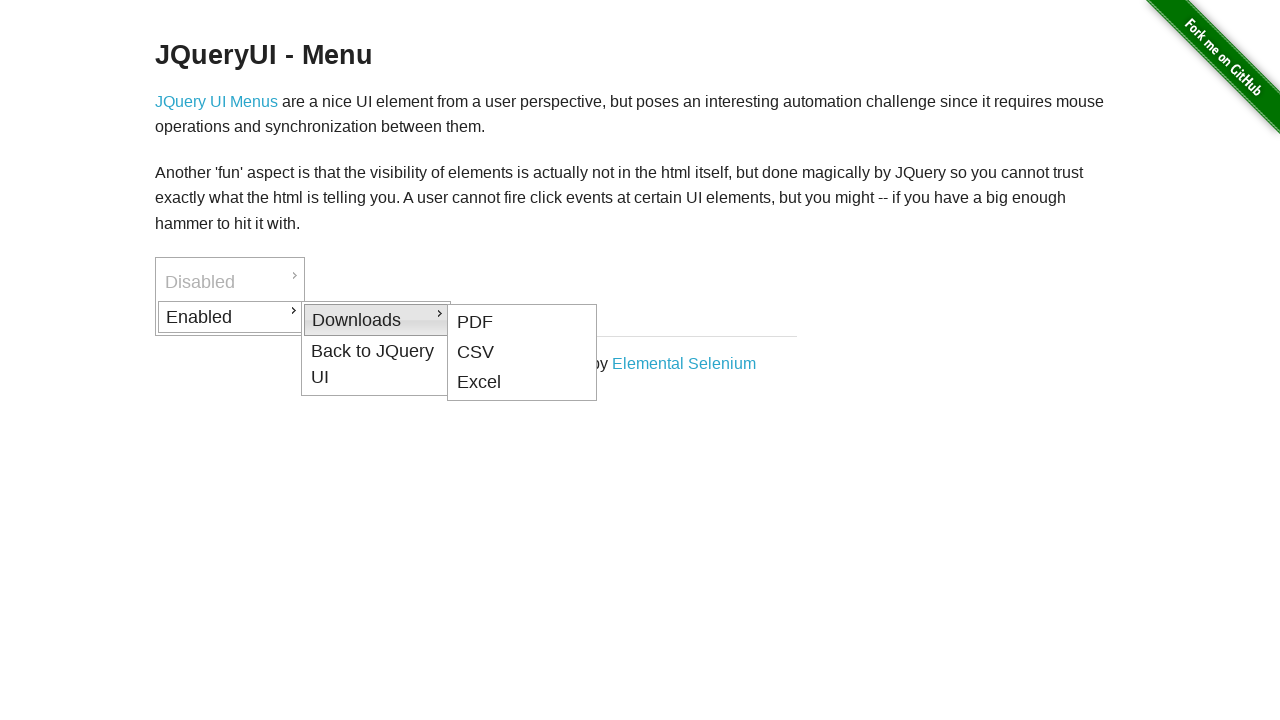